Tests iframe interaction by switching to an iframe context and verifying that a TinyMCE editor element is visible within it.

Starting URL: http://the-internet.herokuapp.com/iframe

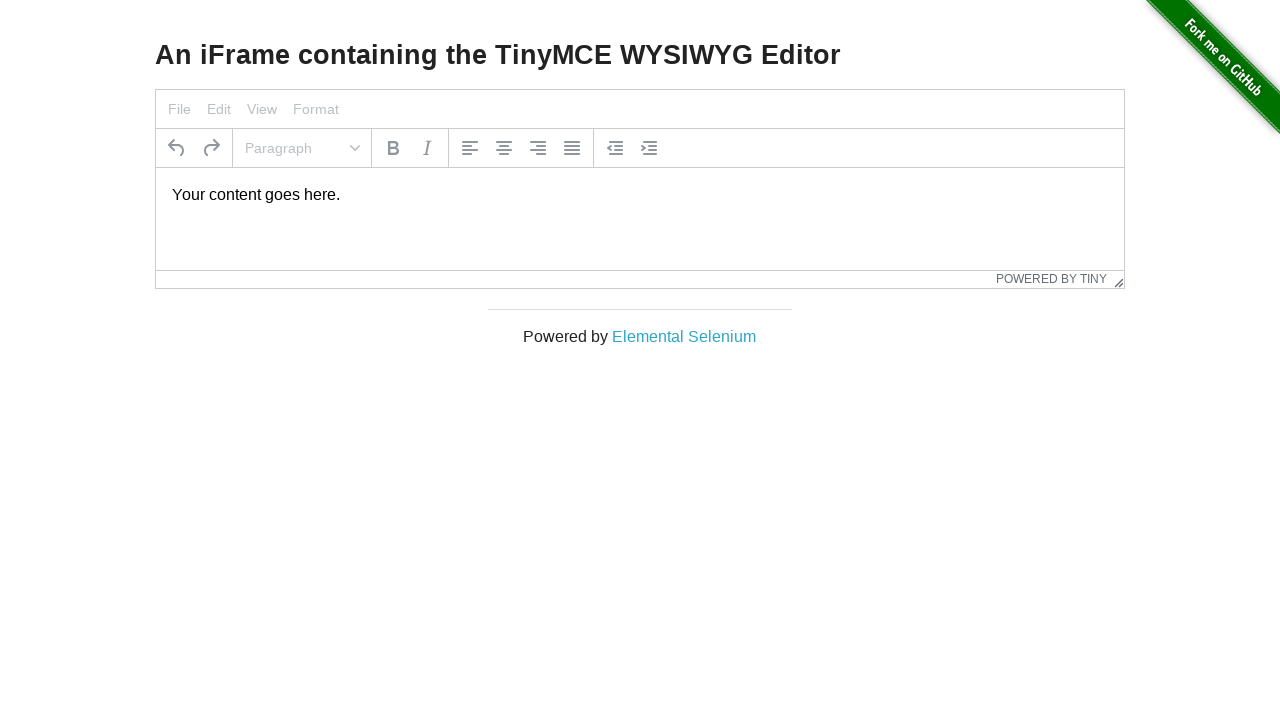

Navigated to iframe test page
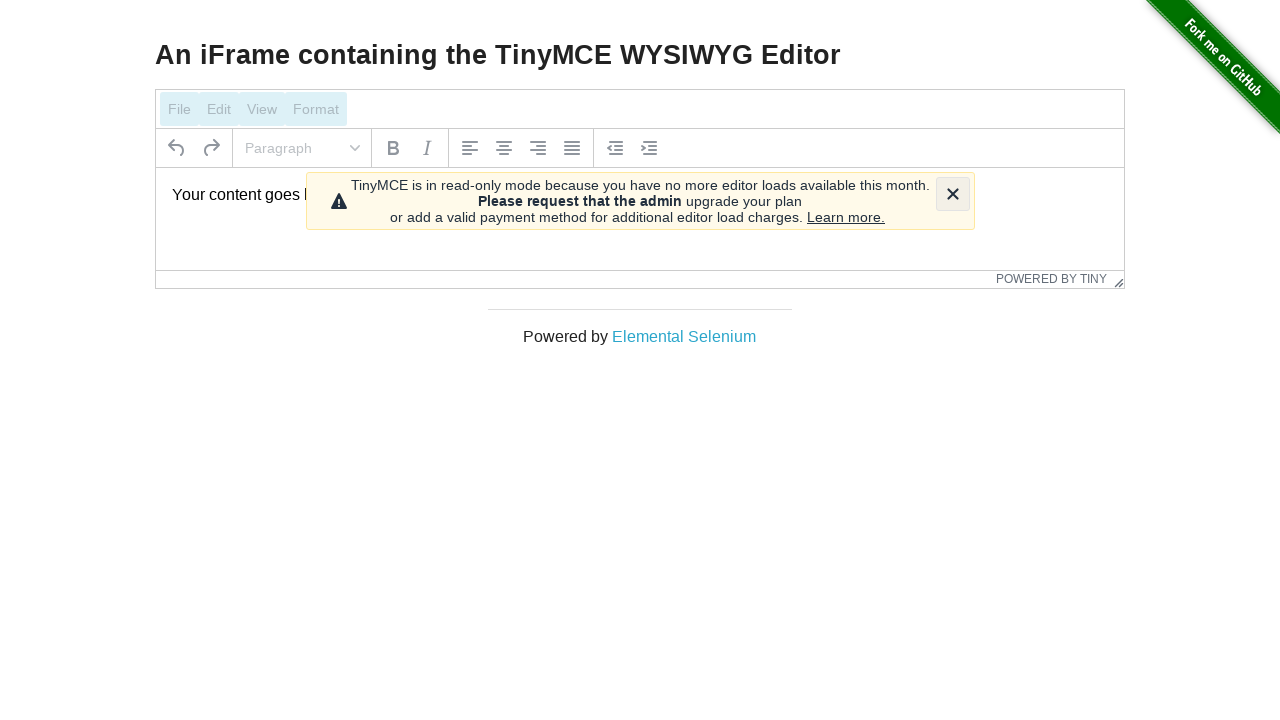

Located TinyMCE iframe context
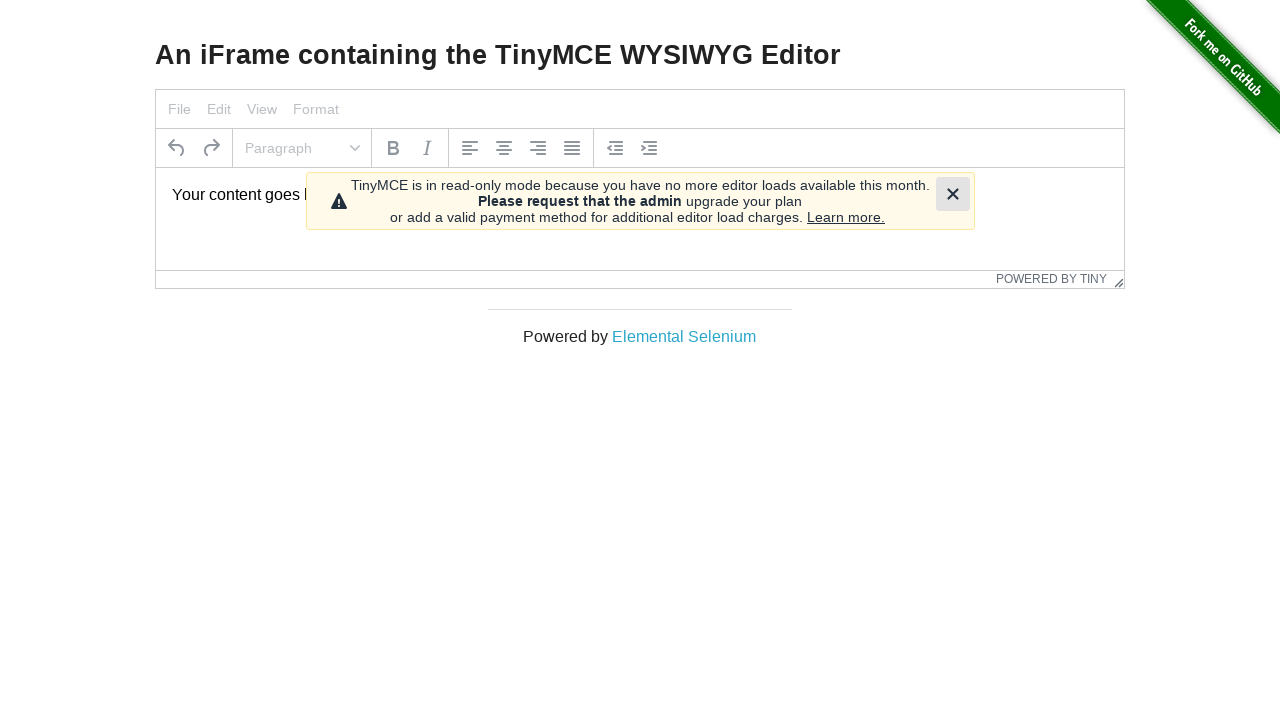

Located TinyMCE editor element within iframe
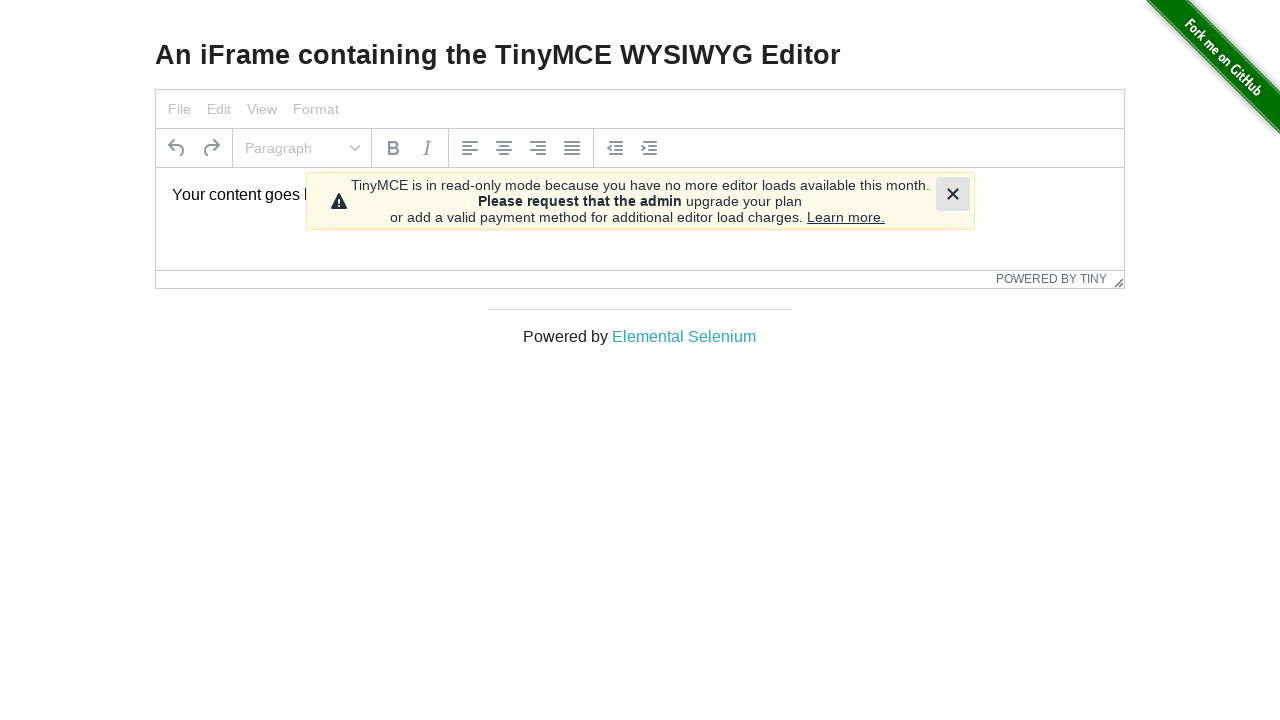

TinyMCE editor element became visible
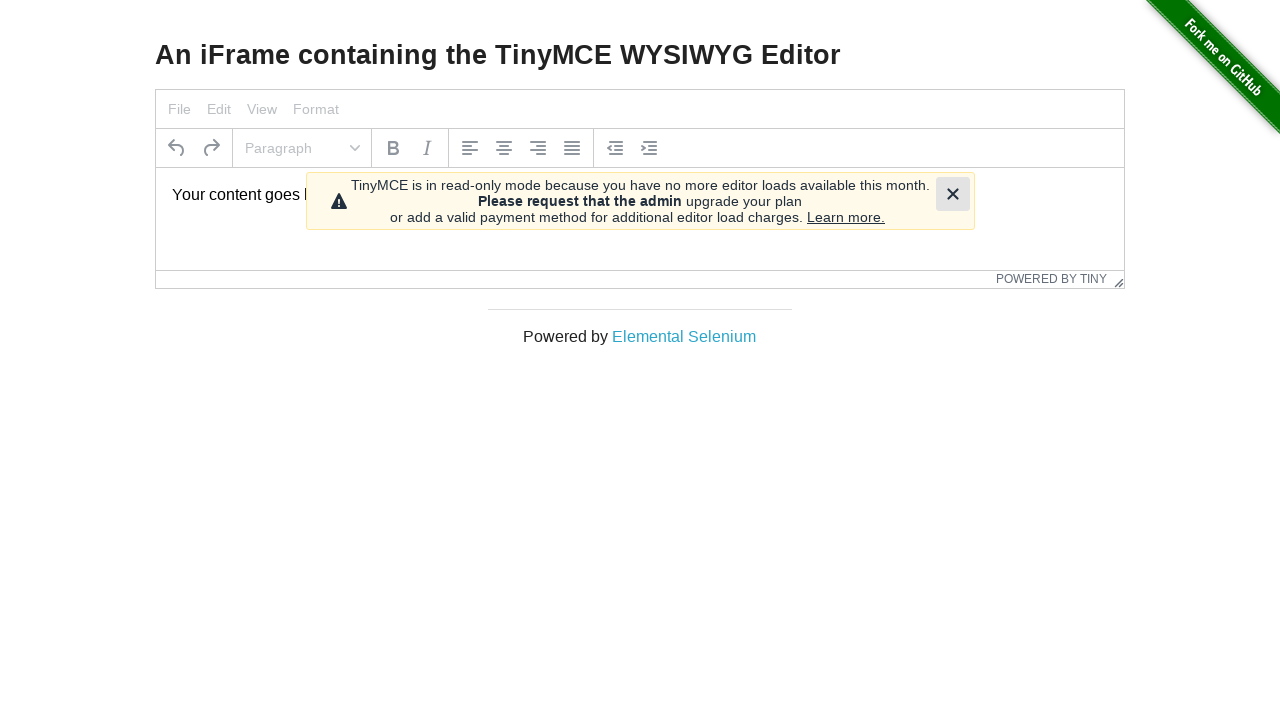

Verified TinyMCE editor element is visible
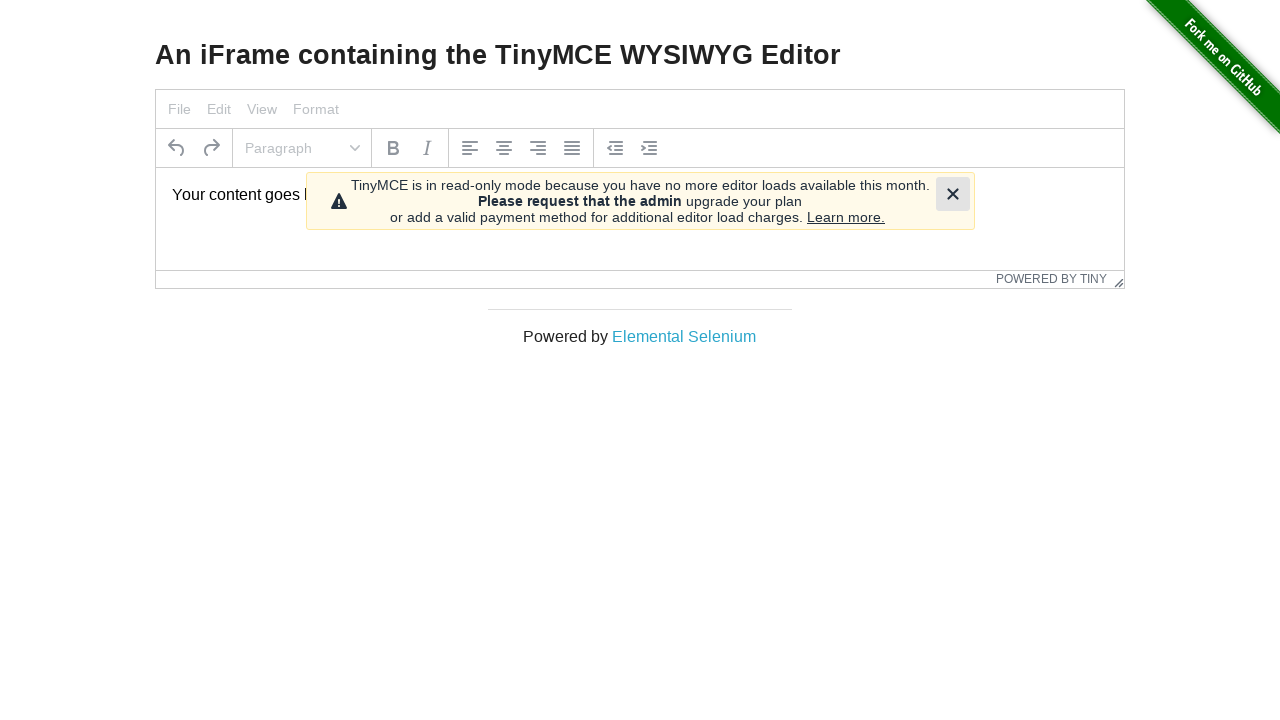

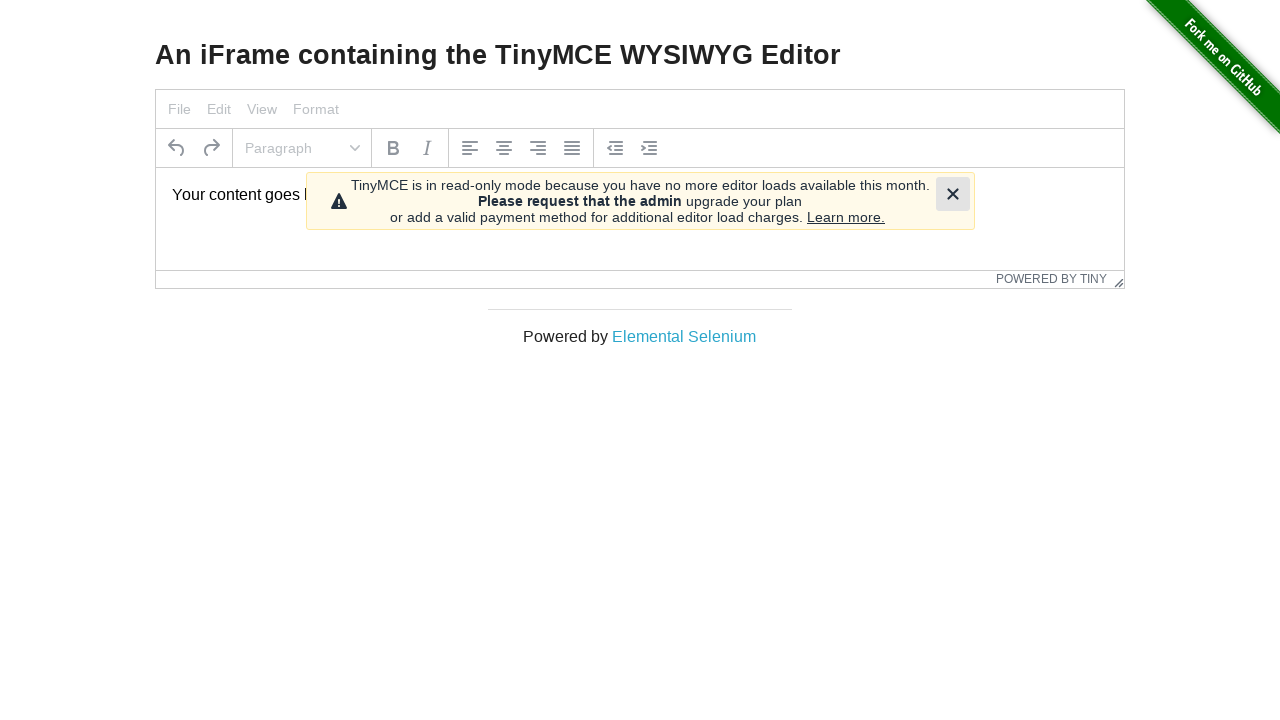